Tests diagonal movement by clicking on the canvas and alternating between up and left arrow keys to create a diagonal line pattern

Starting URL: https://msbundles.github.io/Bundles-Personal-Programming-Betterment/p5/1-Dots/

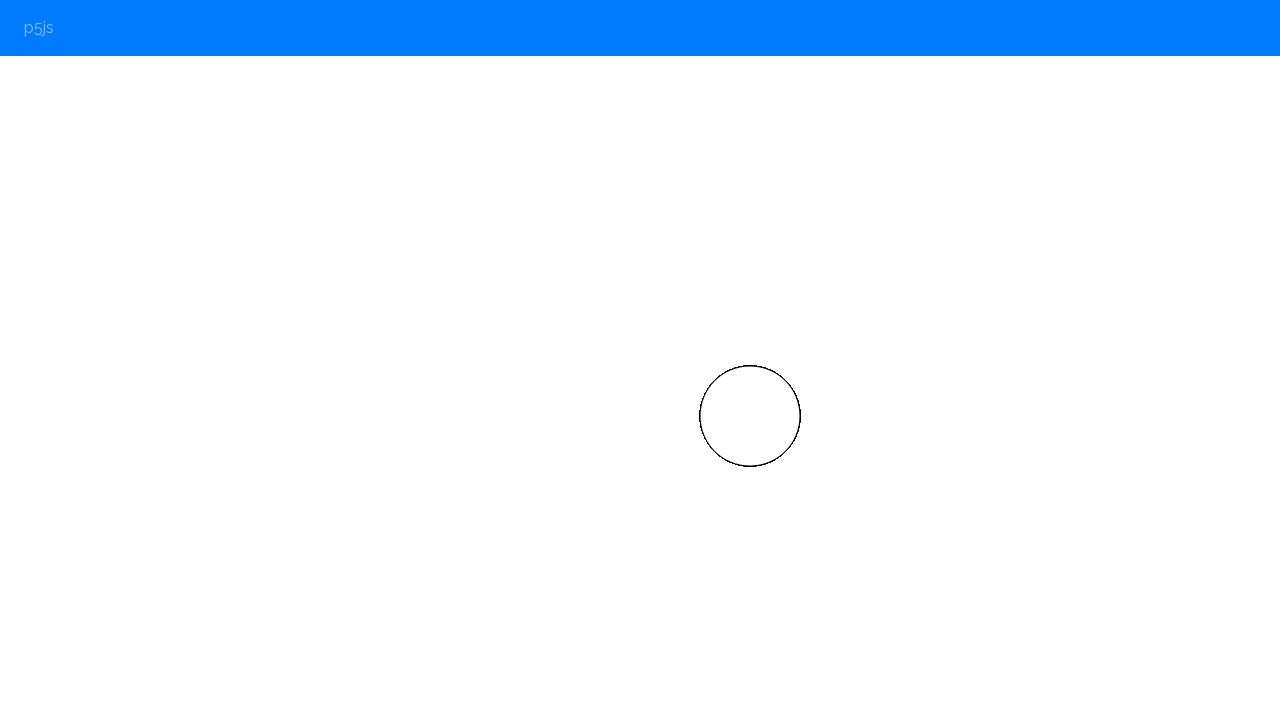

Clicked on canvas body to focus it at (640, 360) on body
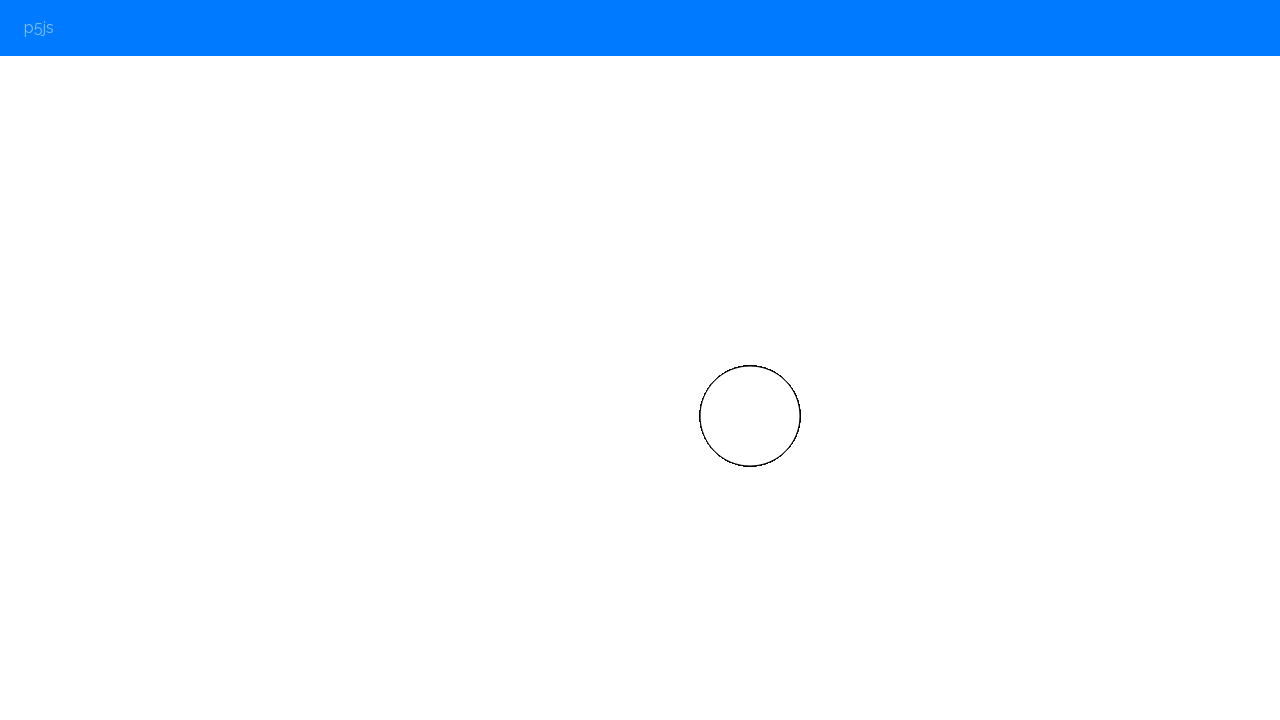

Pressed 'w' key to increase pen width
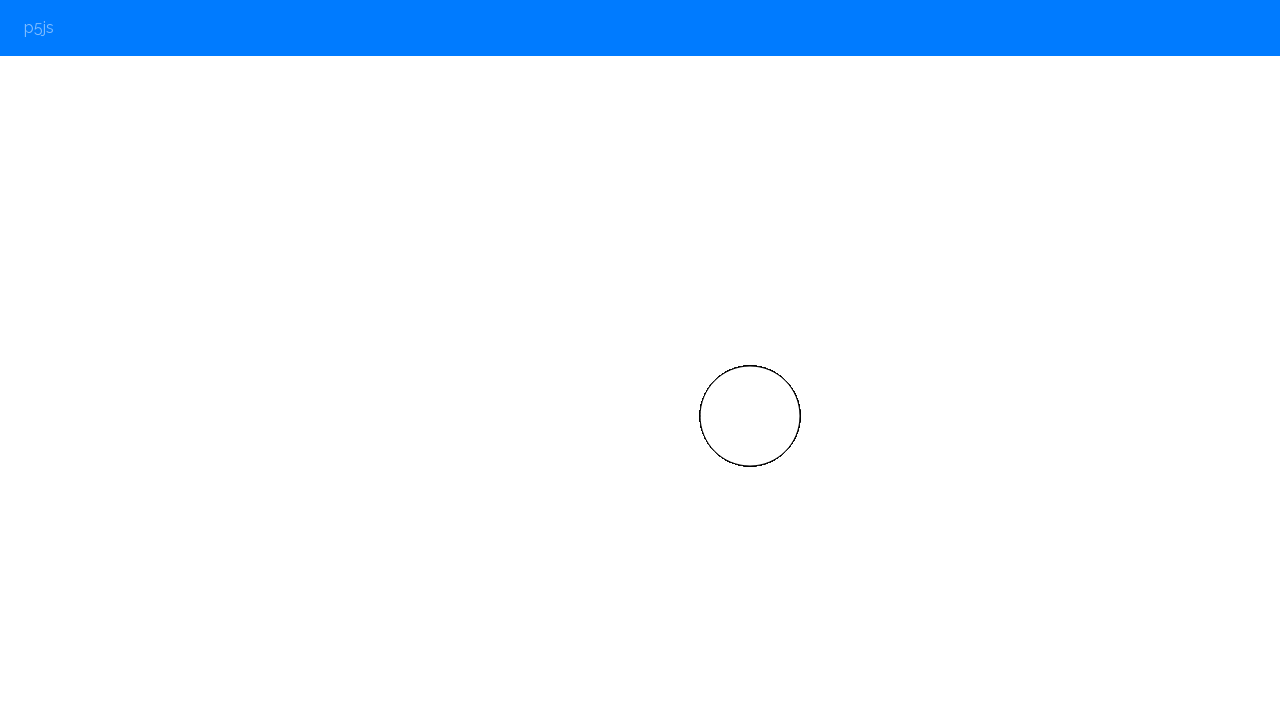

Waited 200ms after pen width adjustment
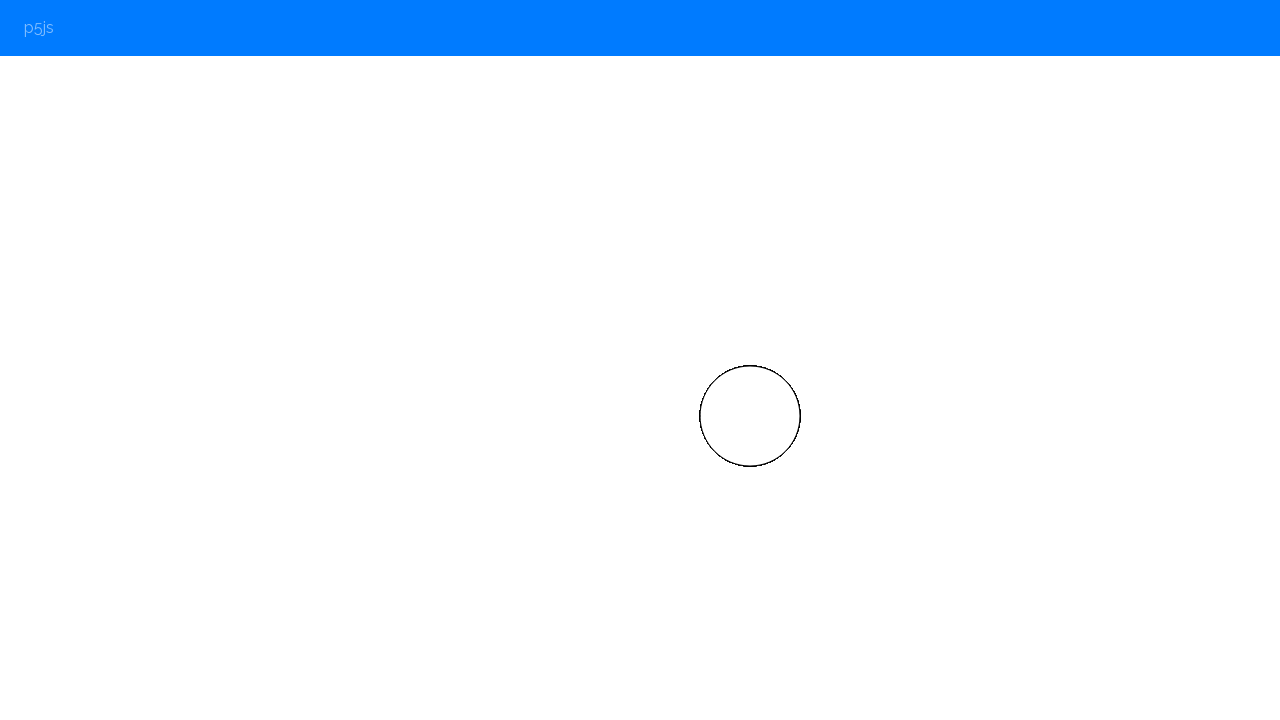

Pressed 'w' key to increase pen width
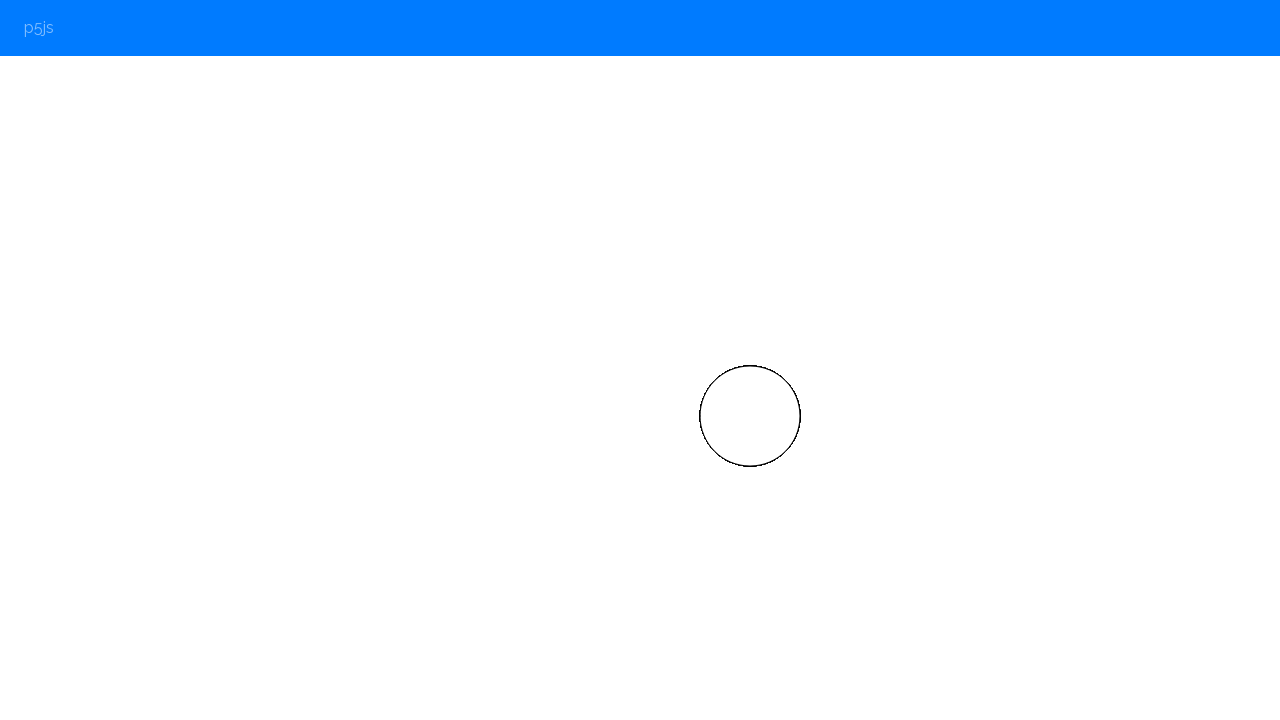

Waited 200ms after pen width adjustment
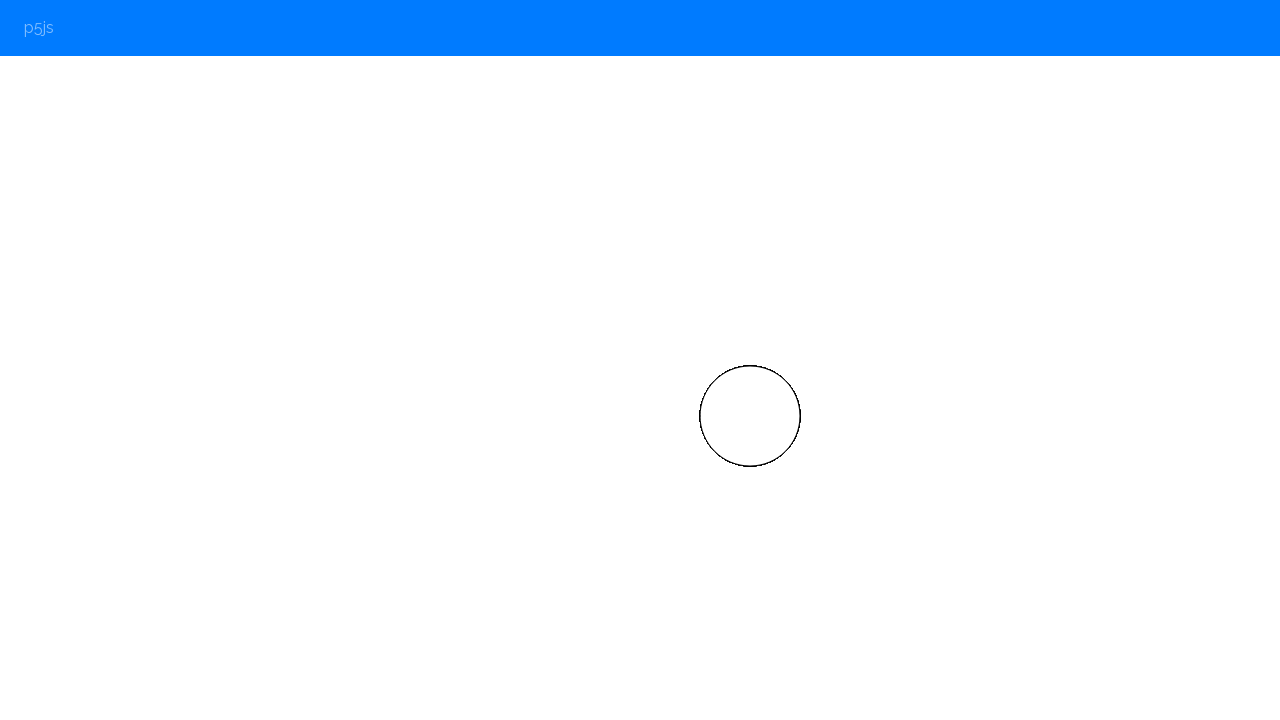

Pressed 'w' key to increase pen width
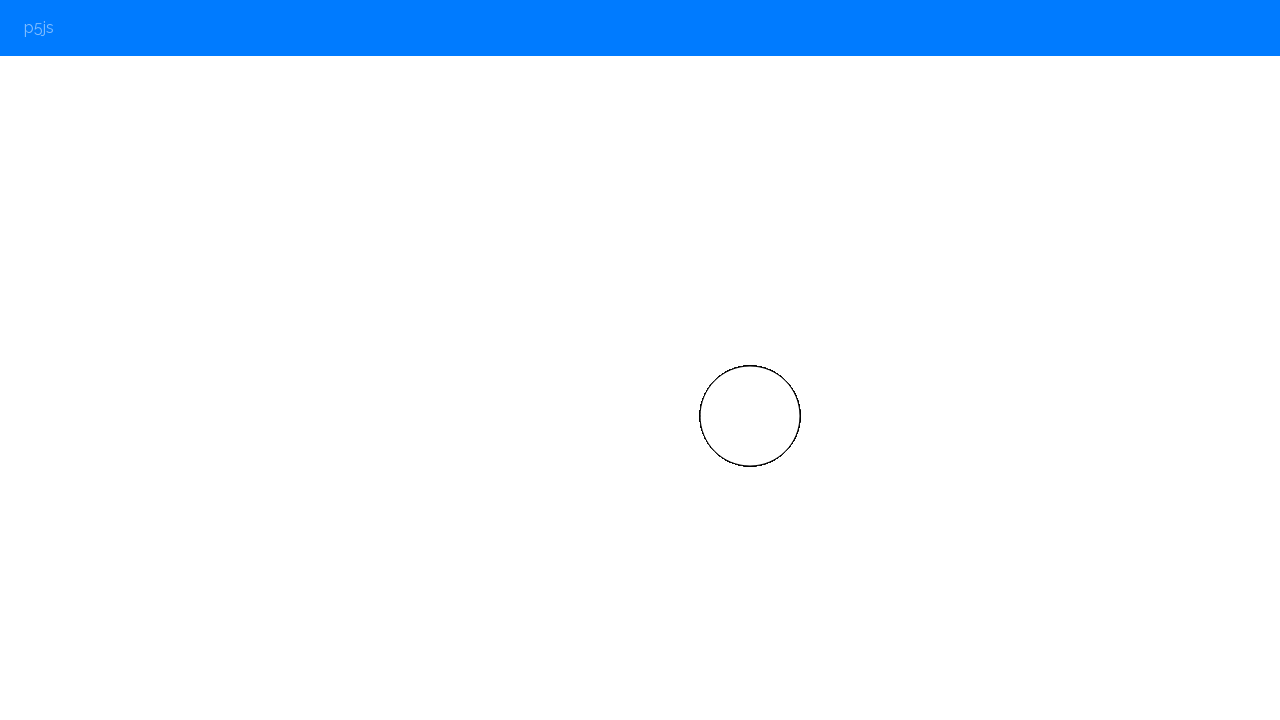

Waited 200ms after pen width adjustment
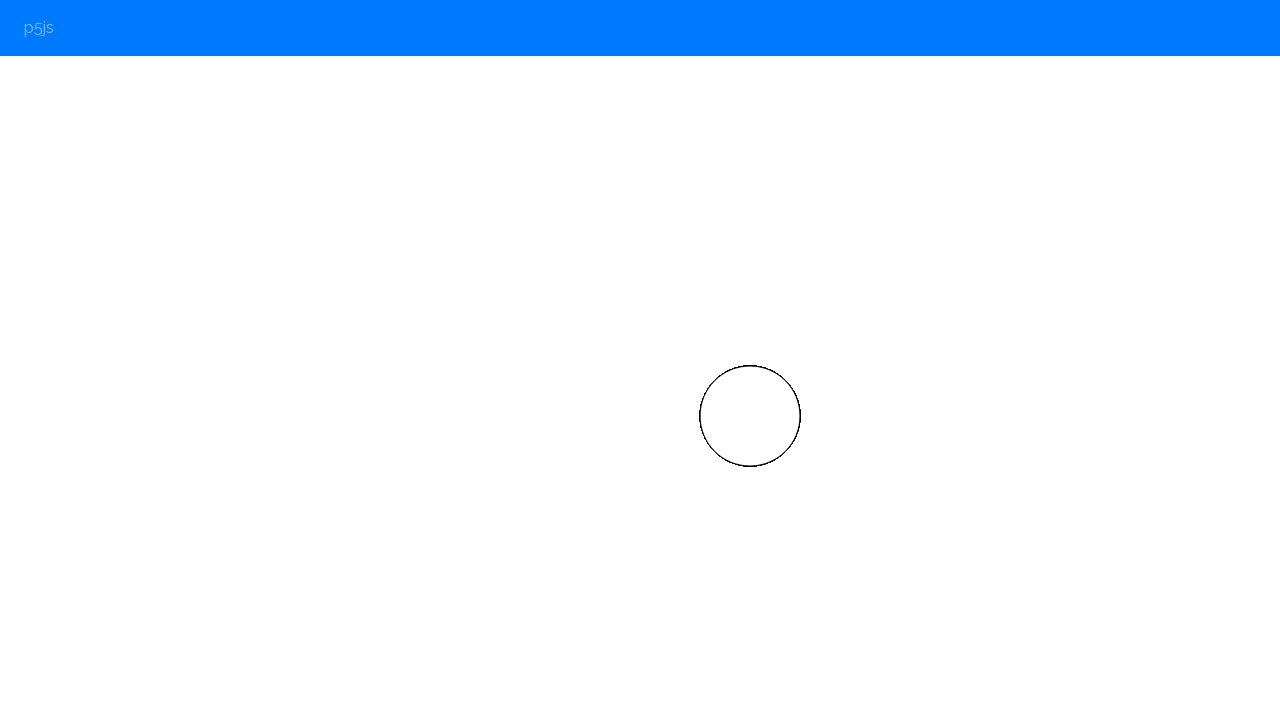

Pressed 'w' key to increase pen width
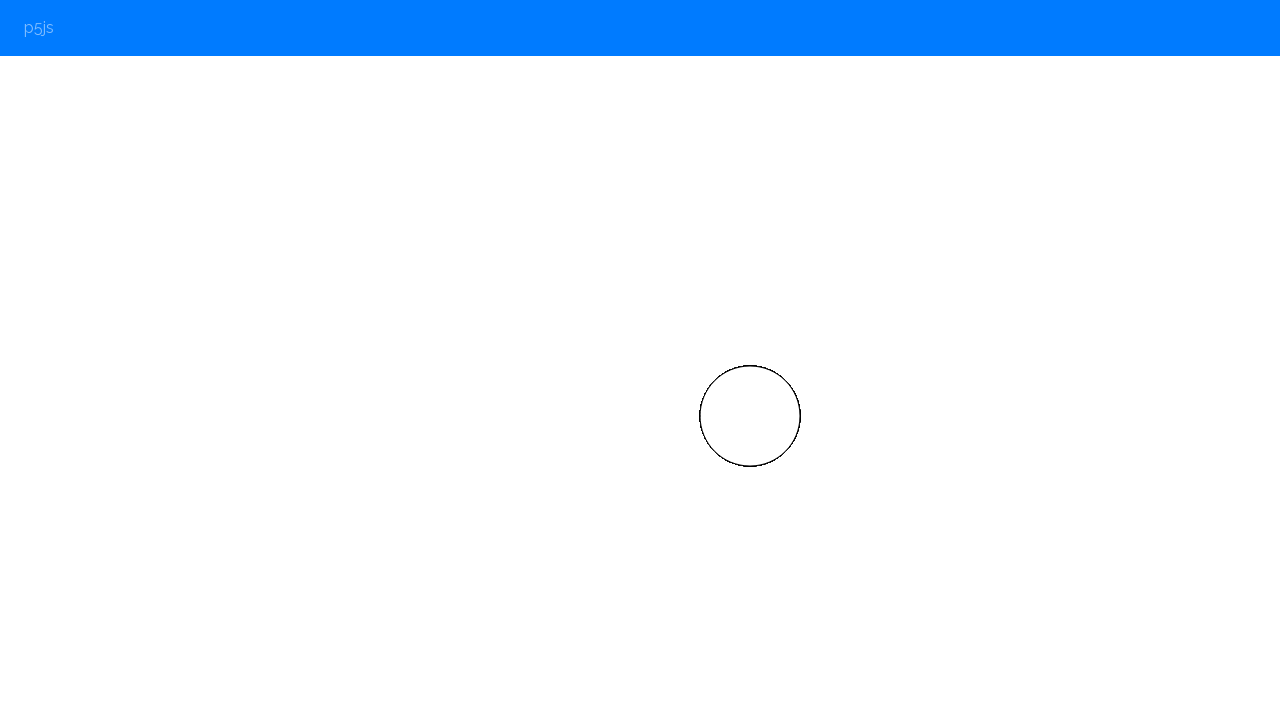

Waited 200ms after pen width adjustment
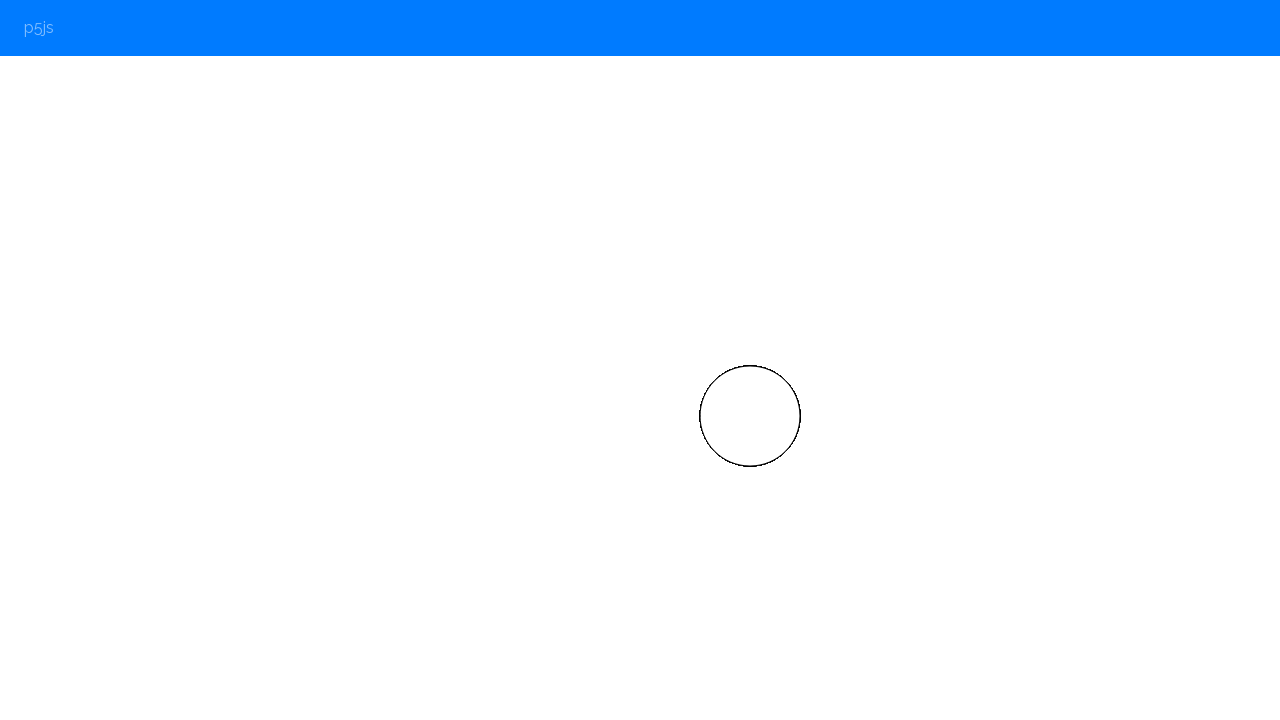

Pressed ArrowUp key for upward movement
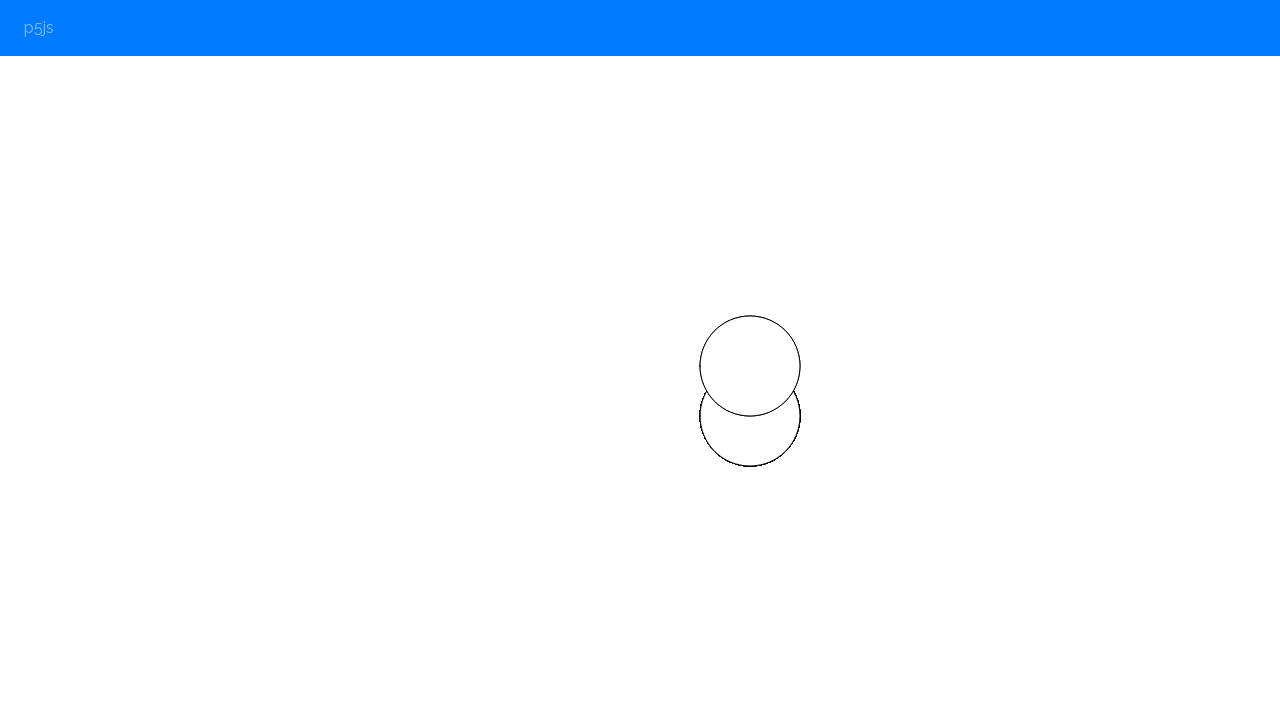

Waited 200ms after upward movement
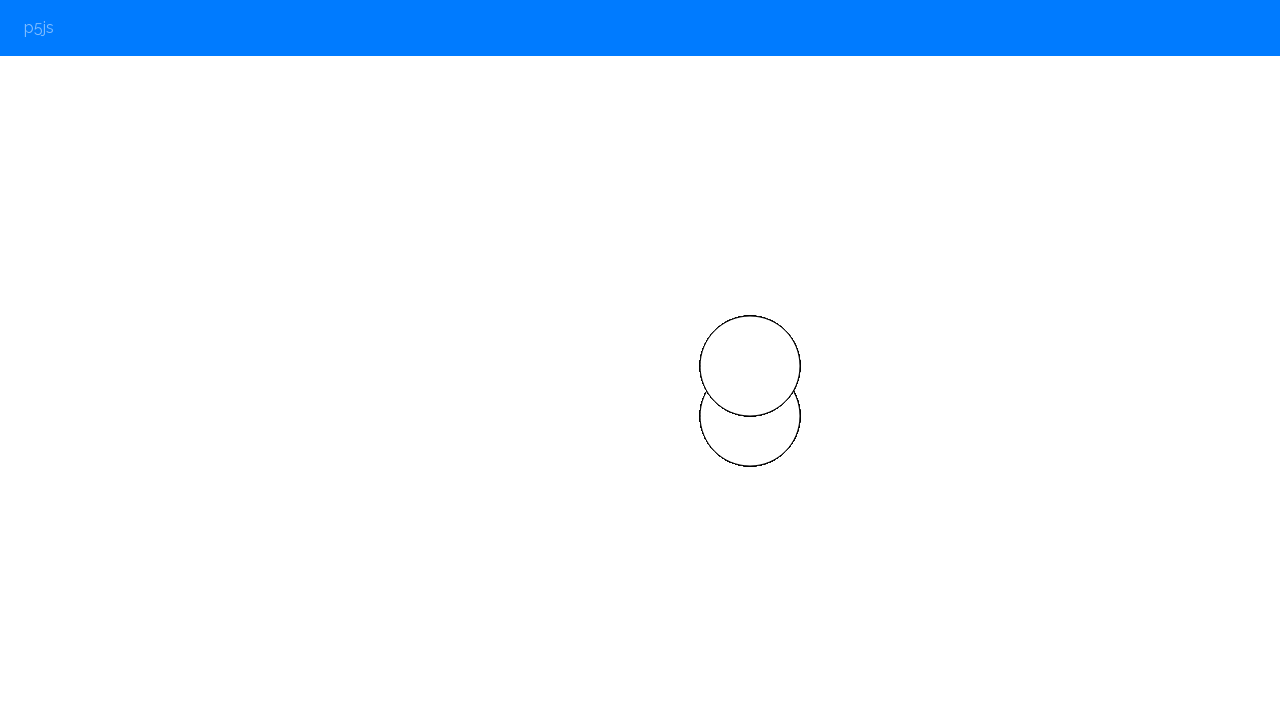

Pressed ArrowLeft key for leftward movement
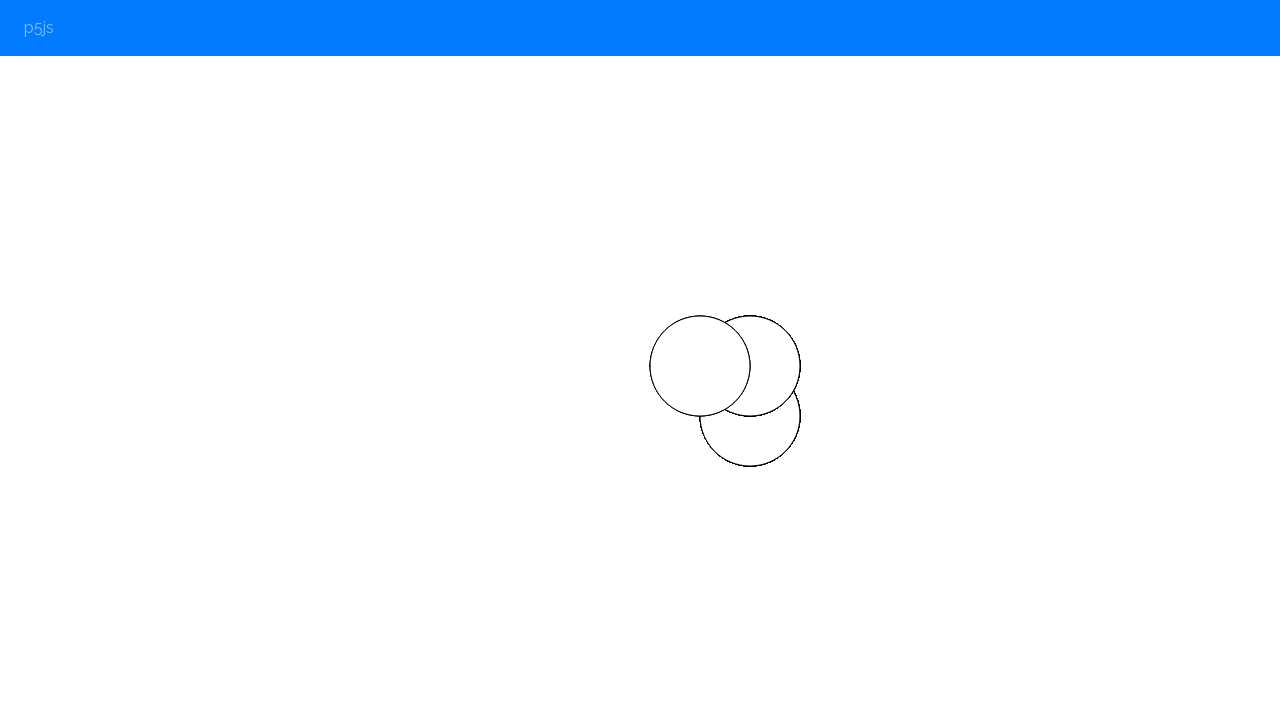

Waited 200ms after leftward movement
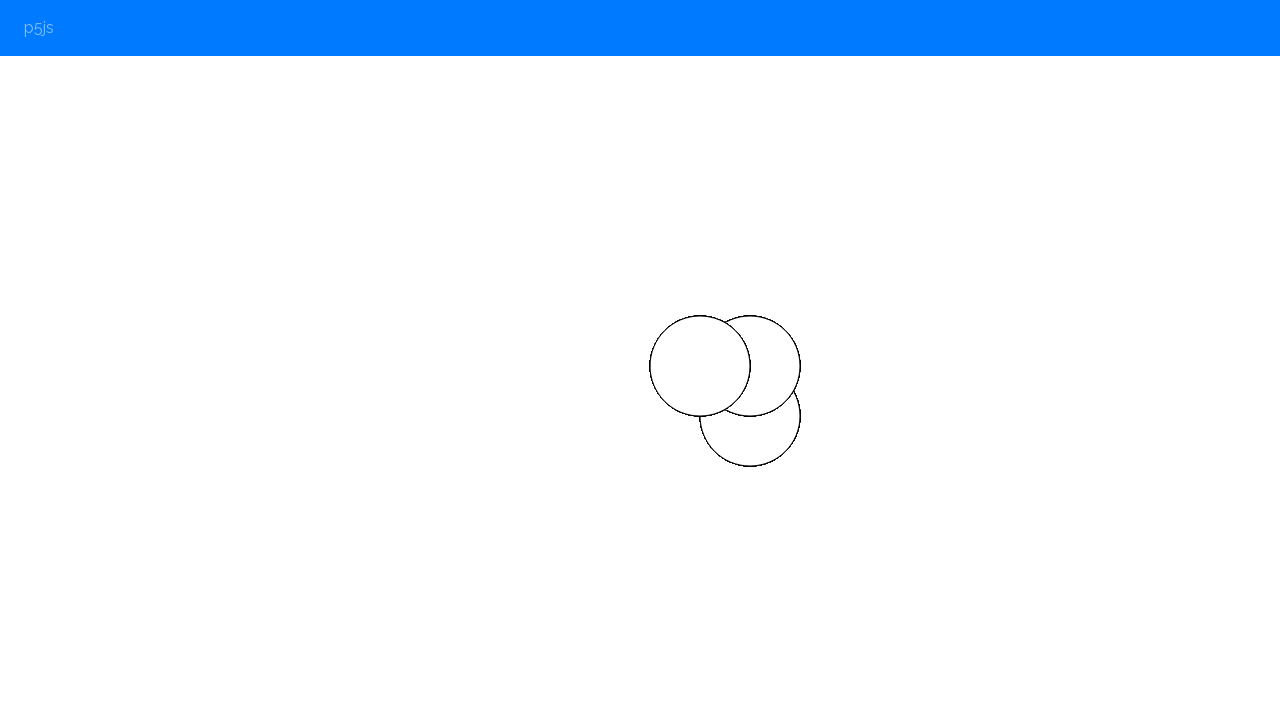

Pressed ArrowUp key for upward movement
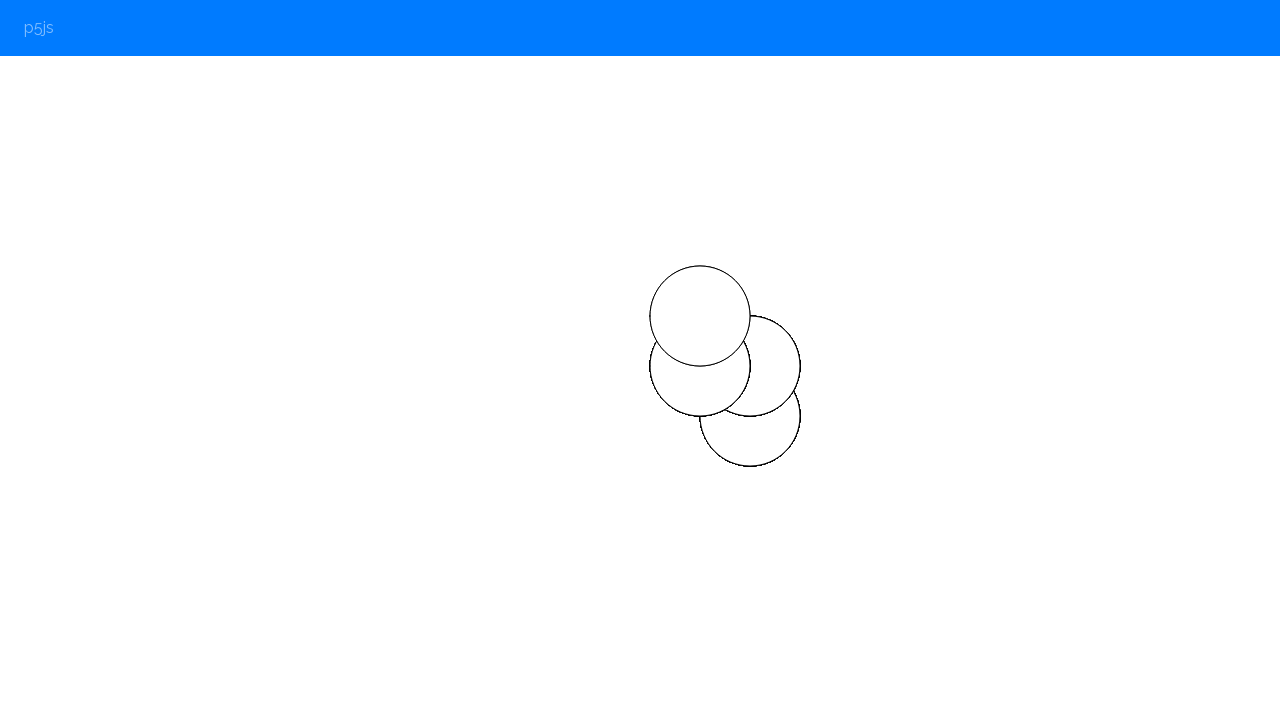

Waited 200ms after upward movement
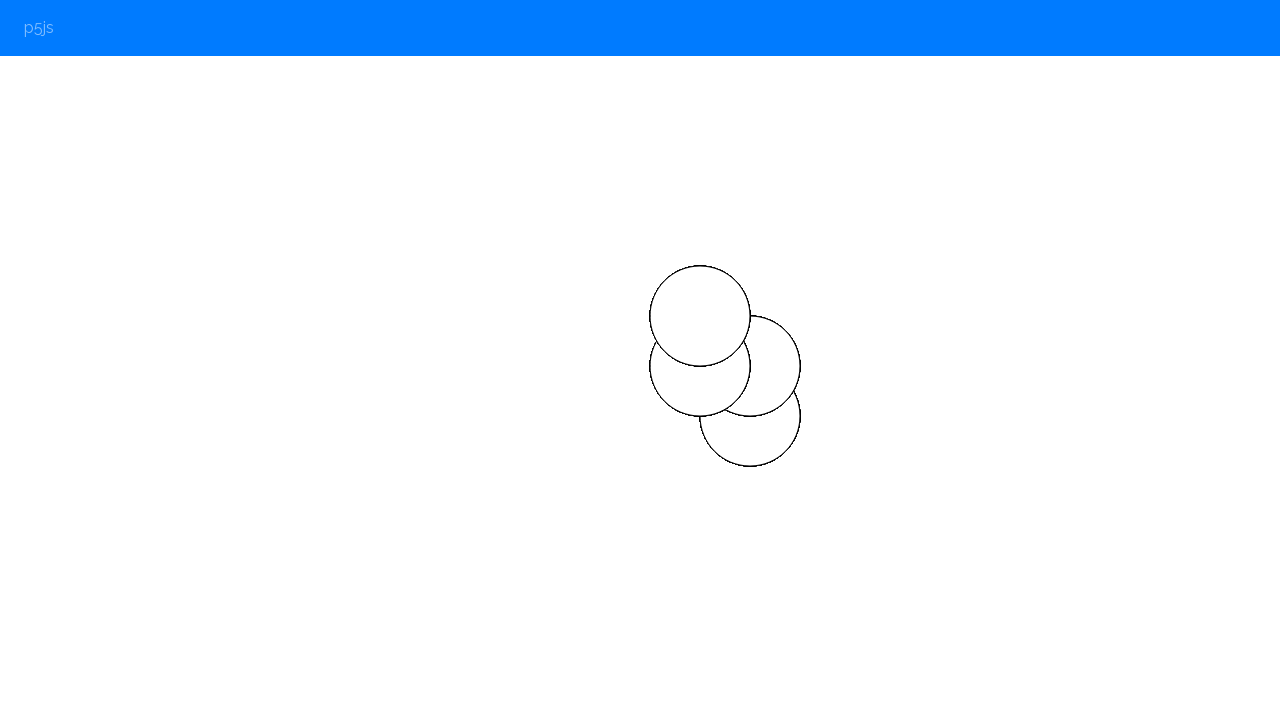

Pressed ArrowLeft key for leftward movement
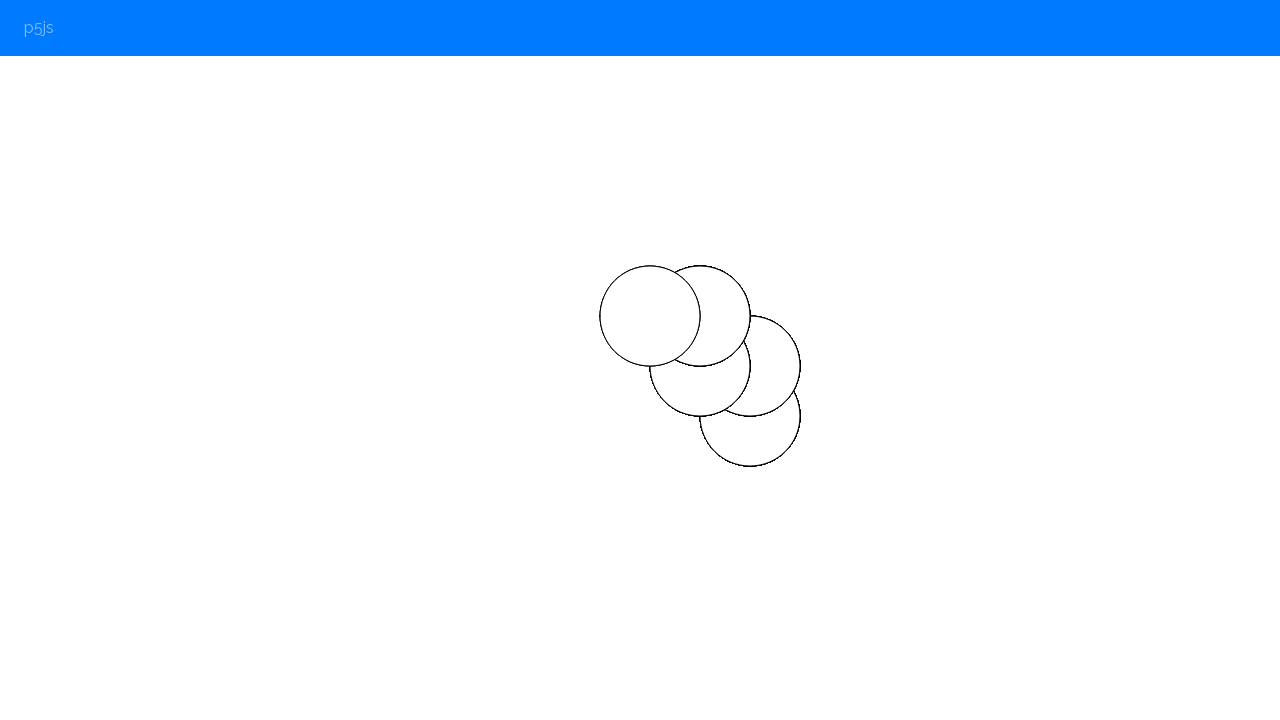

Waited 200ms after leftward movement
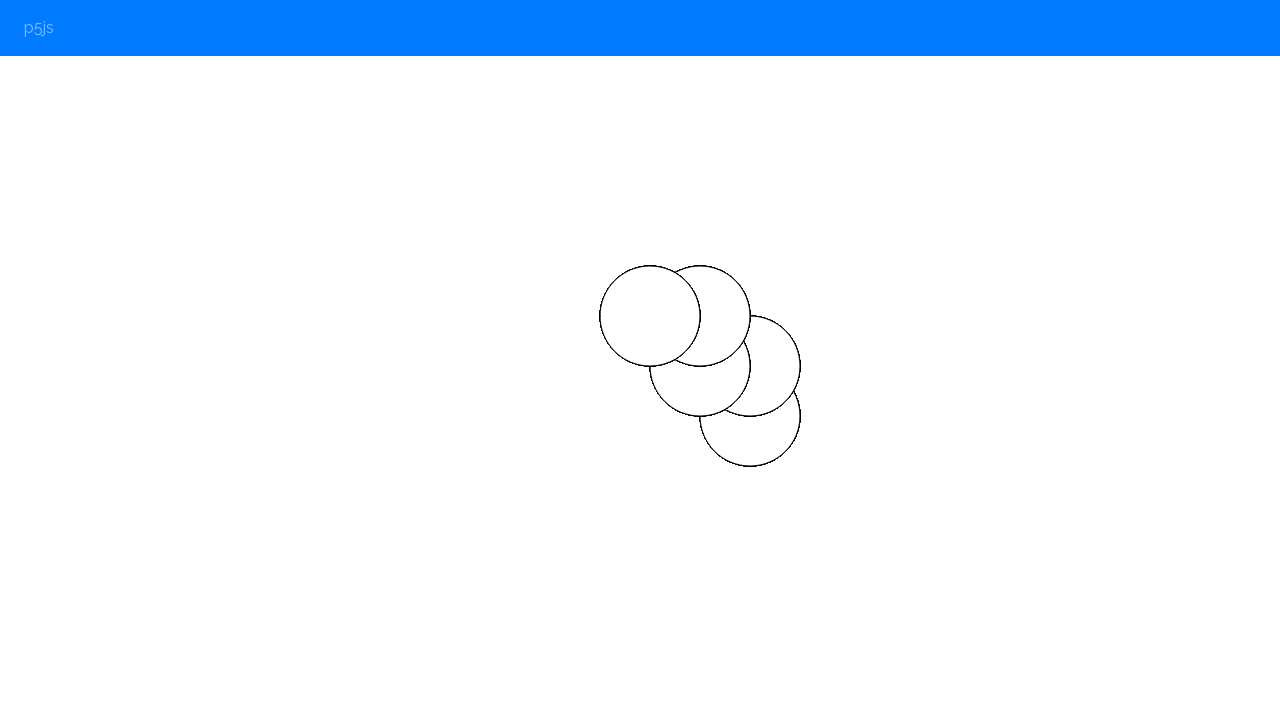

Pressed ArrowUp key for upward movement
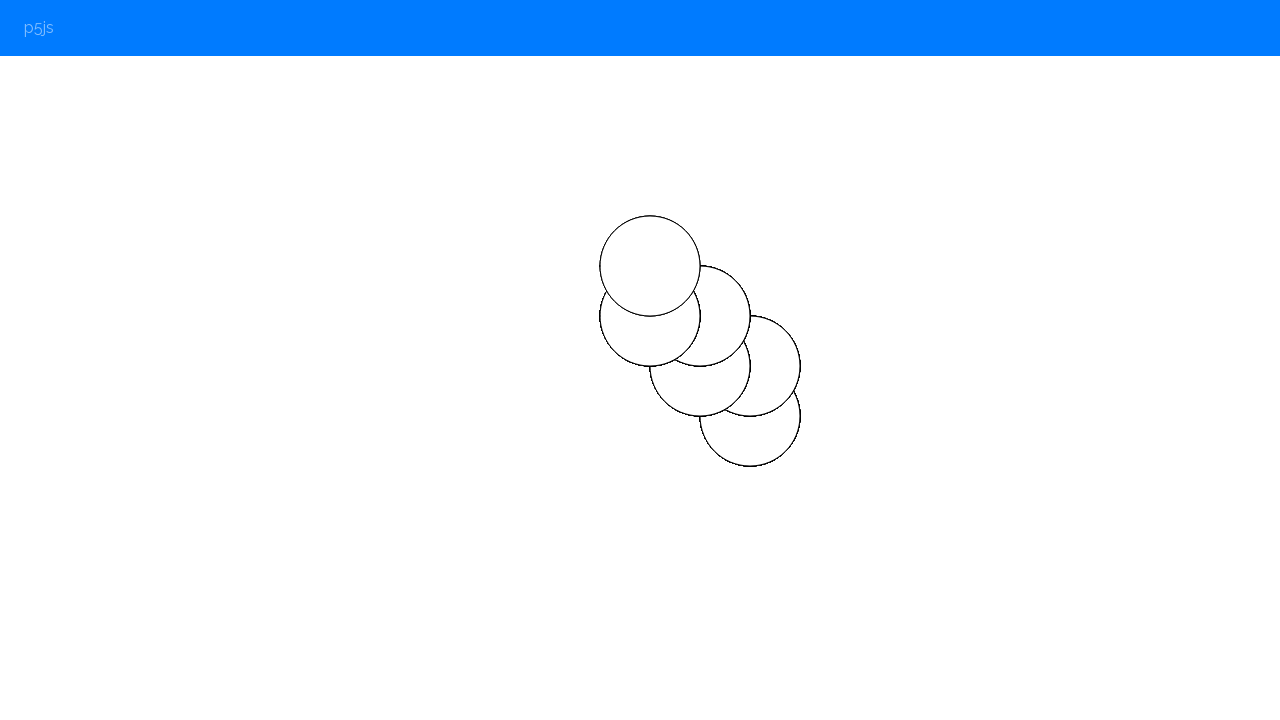

Waited 200ms after upward movement
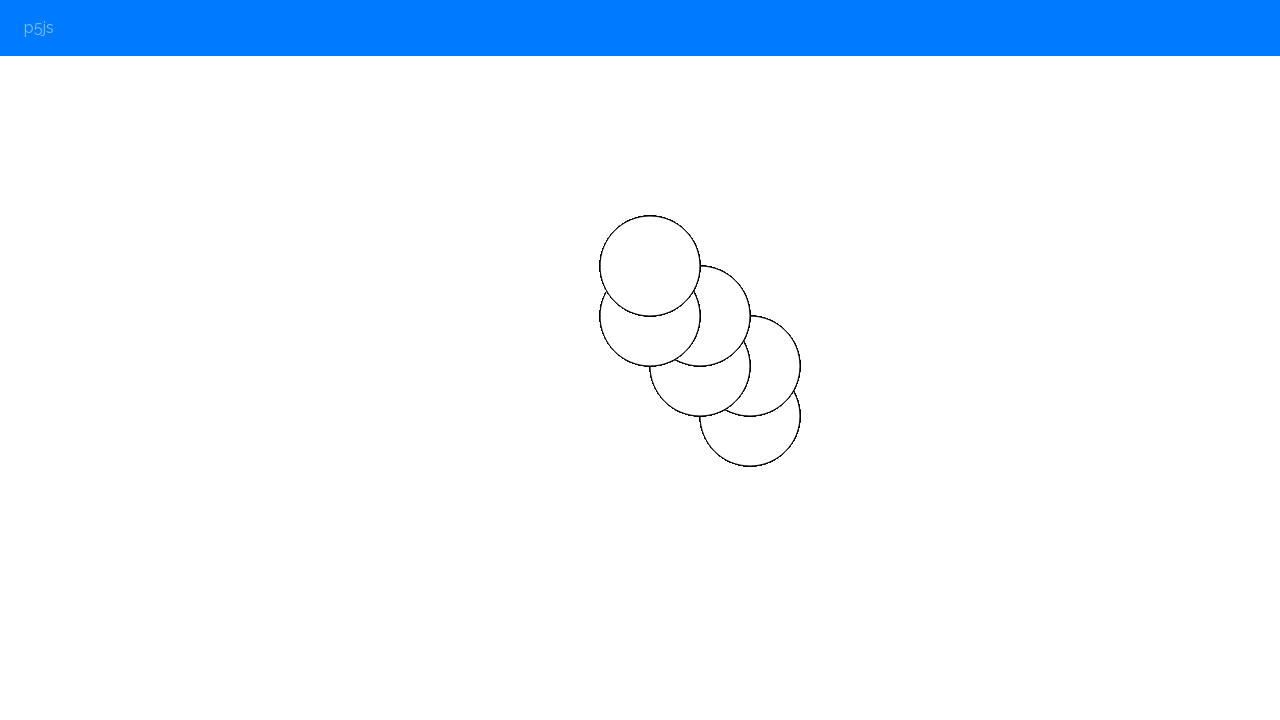

Pressed ArrowLeft key for leftward movement
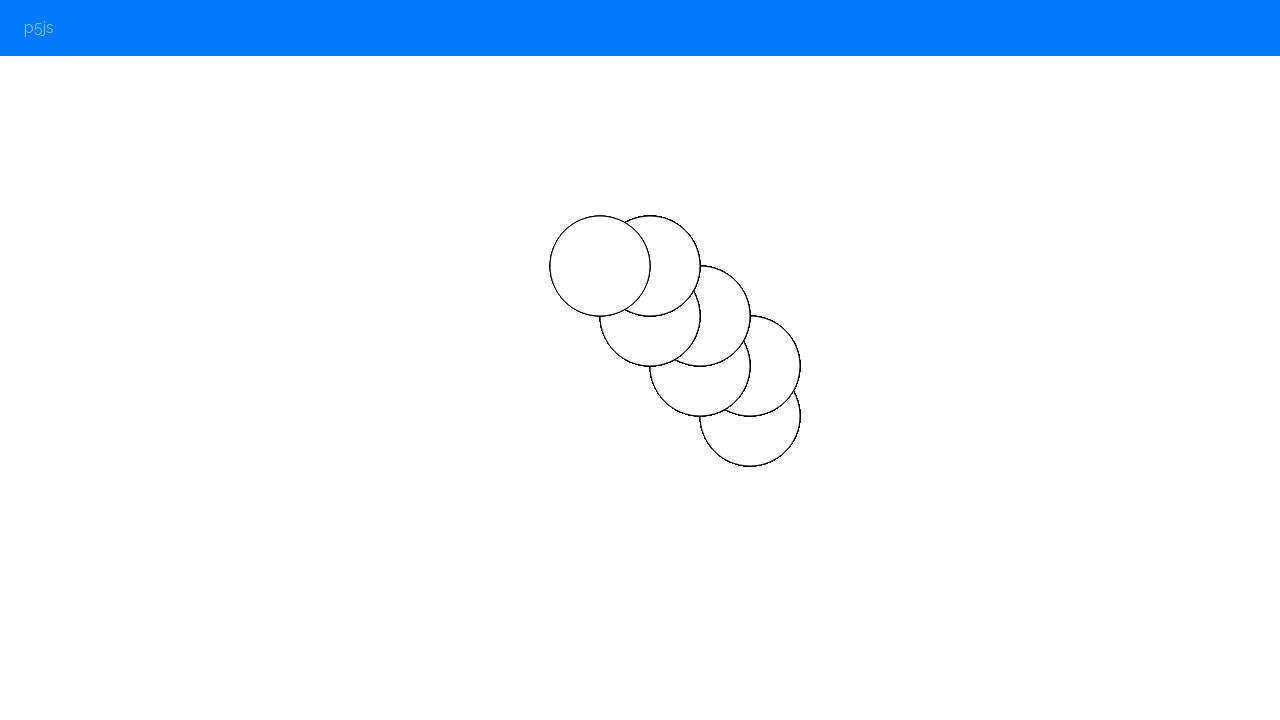

Waited 200ms after leftward movement
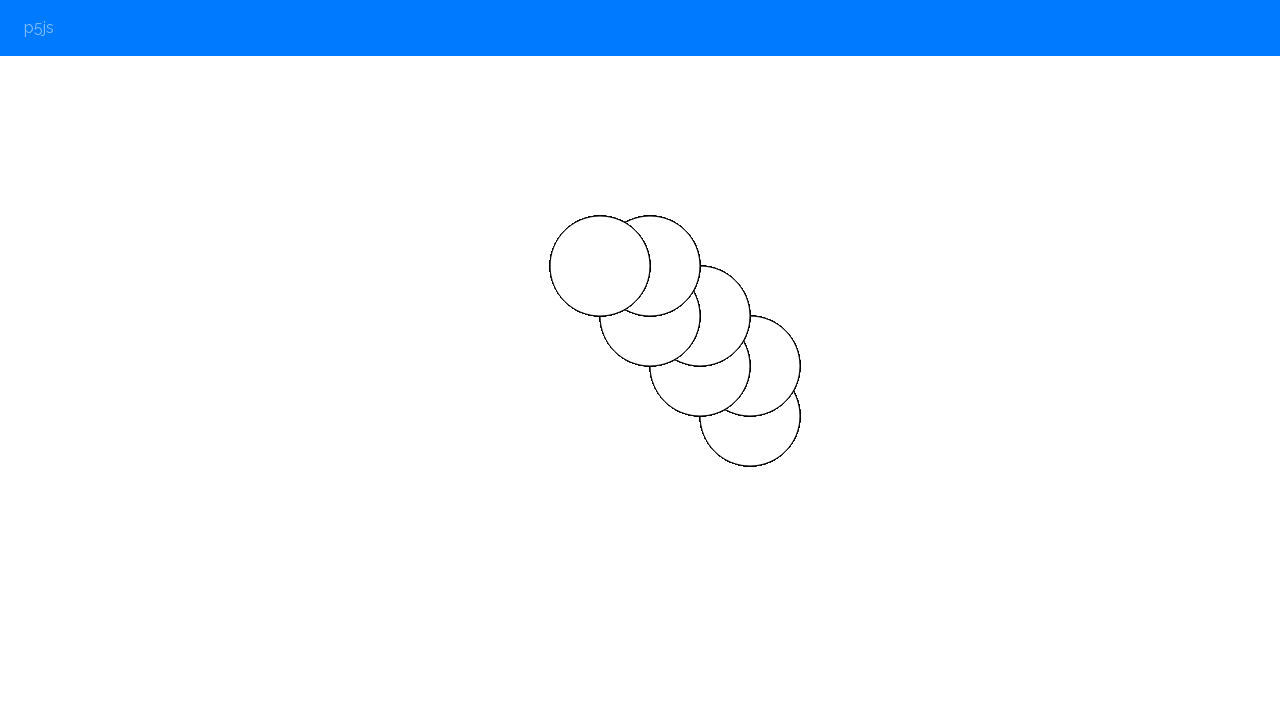

Pressed ArrowUp key for upward movement
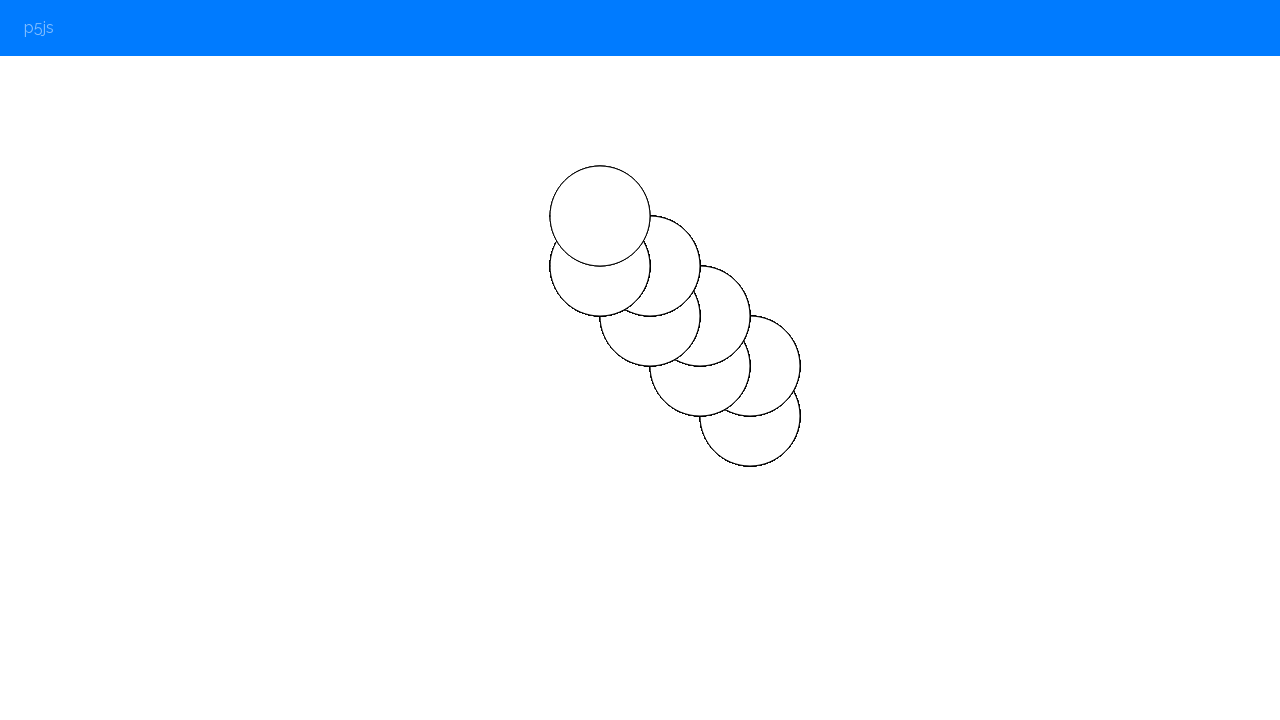

Waited 200ms after upward movement
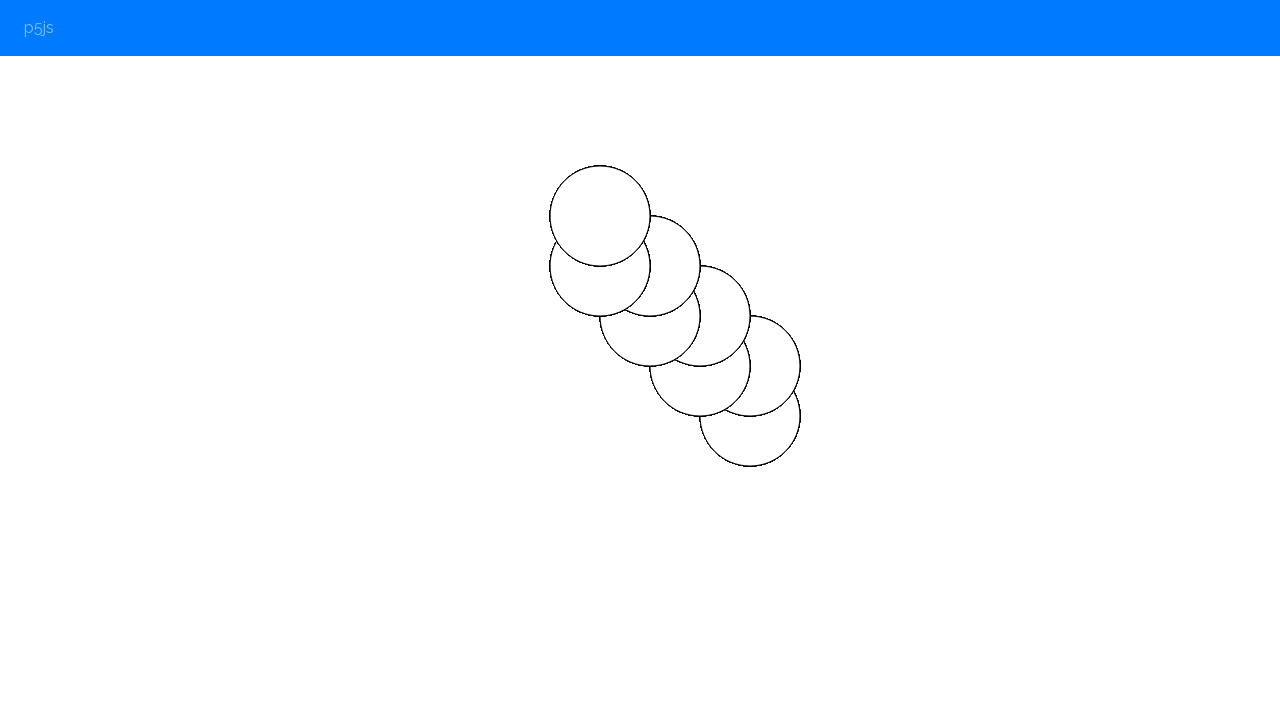

Pressed ArrowLeft key for leftward movement
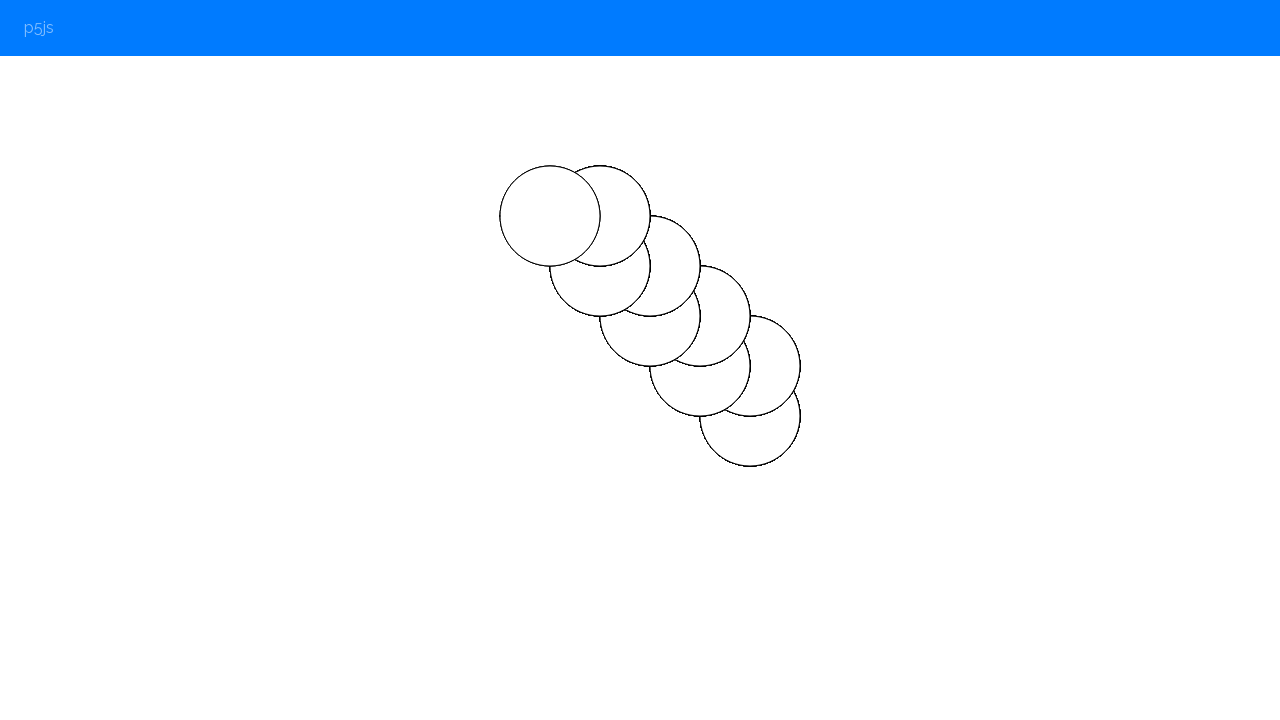

Waited 200ms after leftward movement
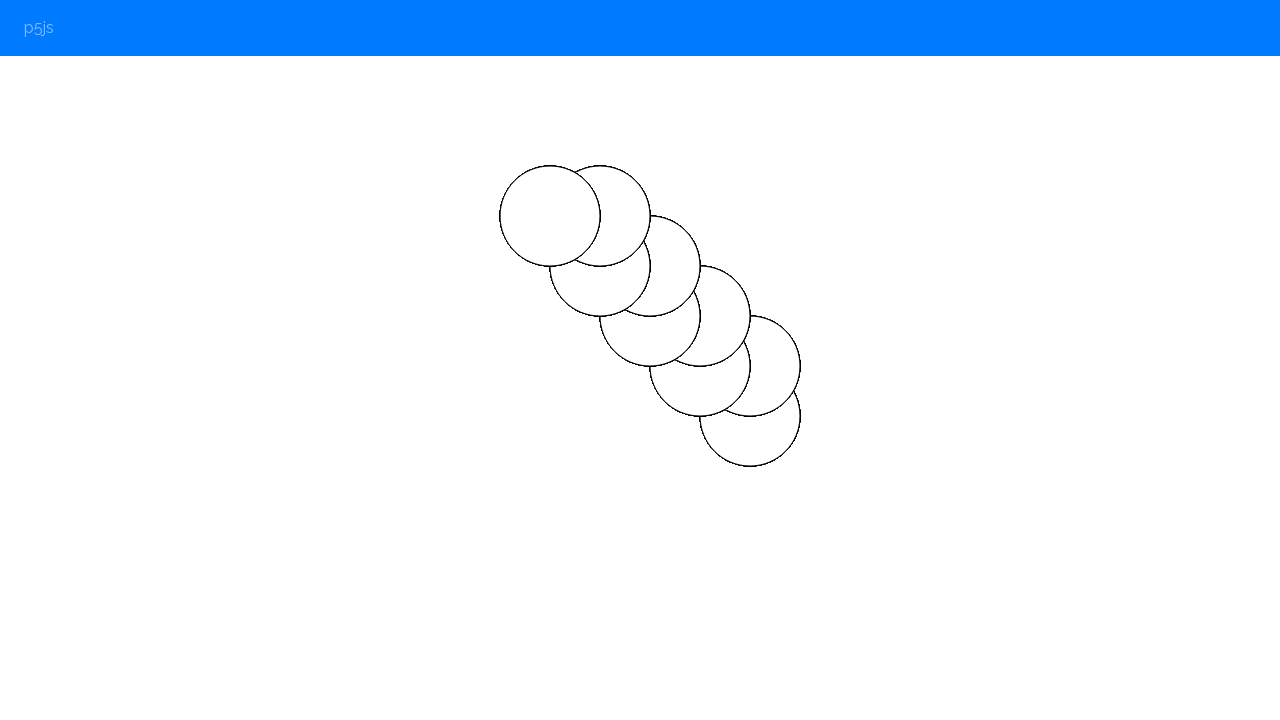

Pressed ArrowUp key for upward movement
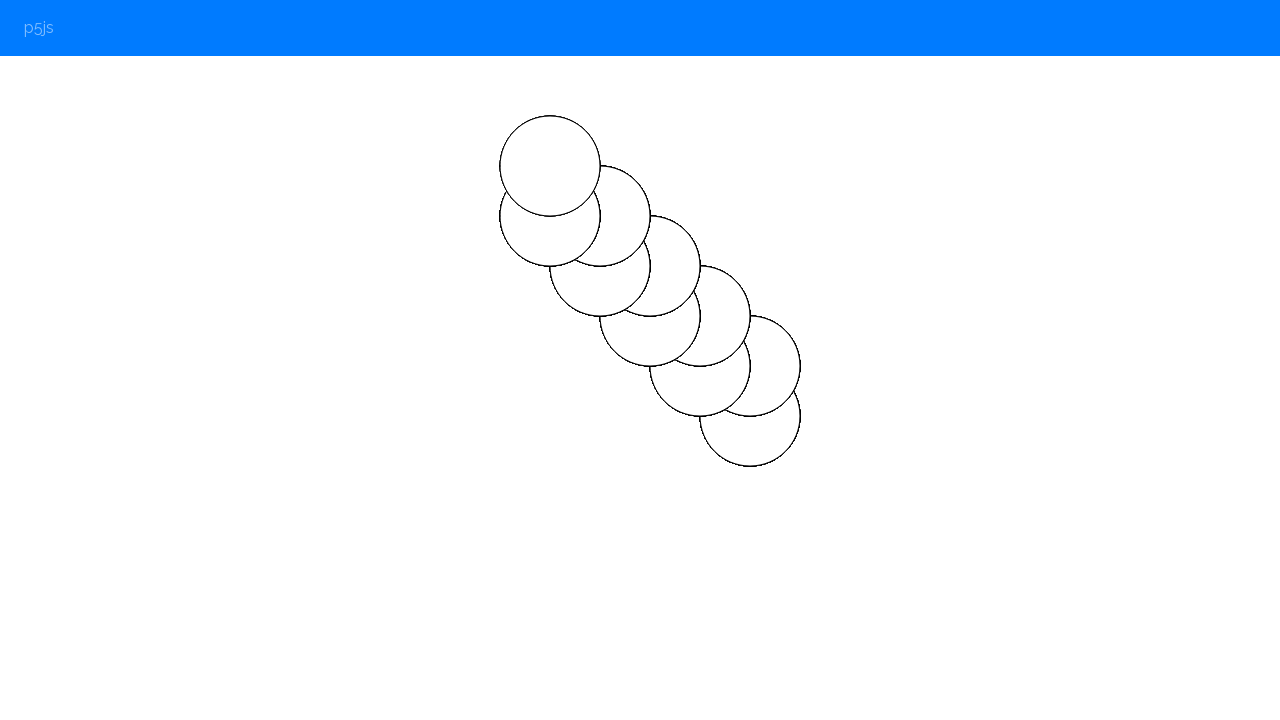

Waited 200ms after upward movement
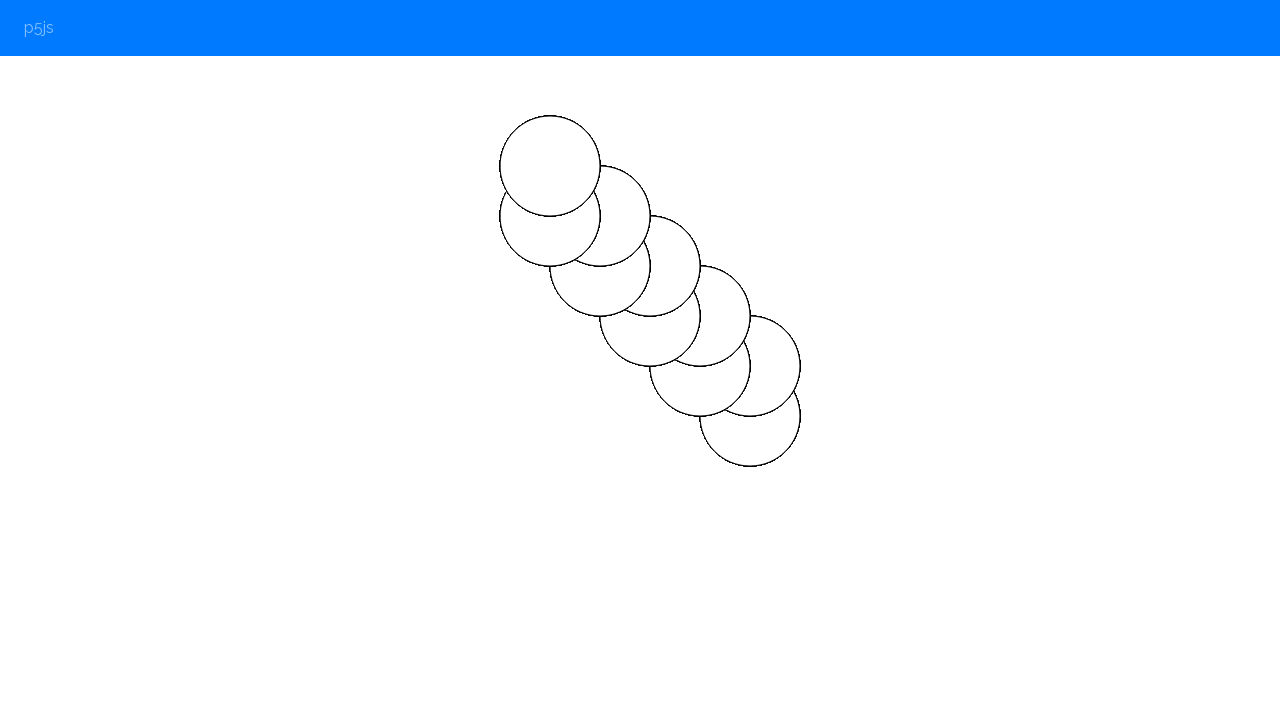

Pressed ArrowLeft key for leftward movement
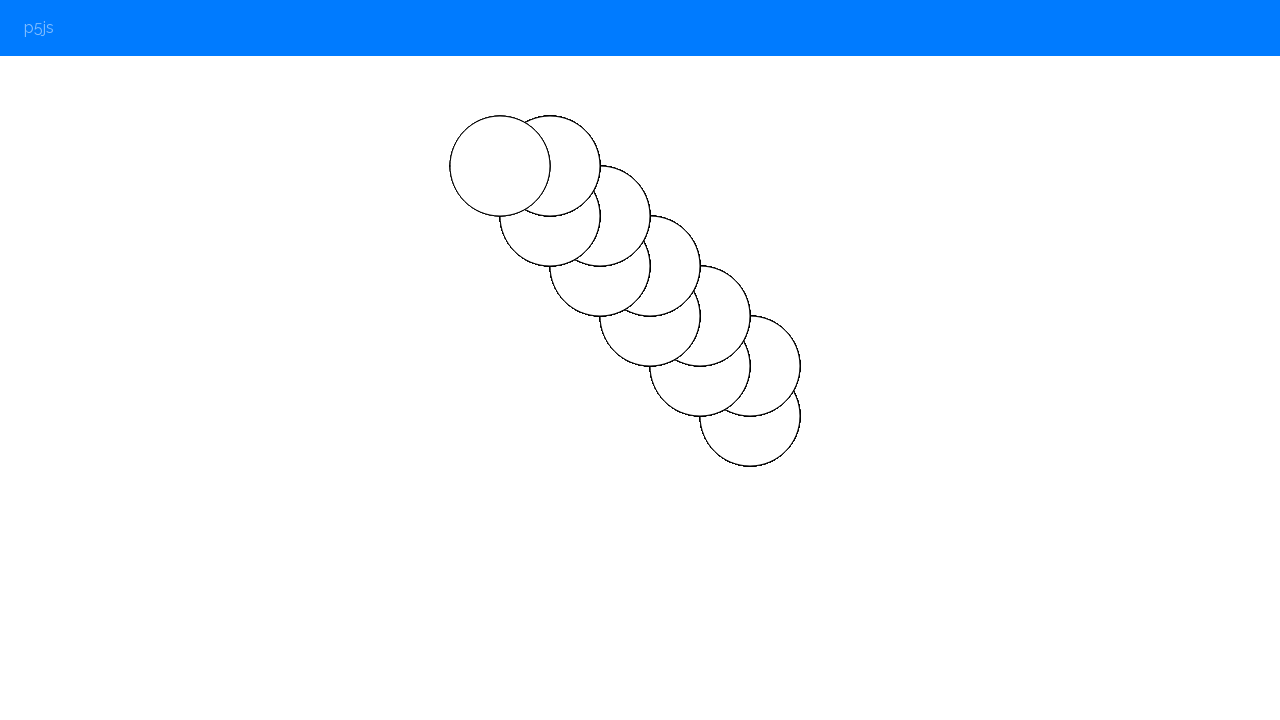

Waited 200ms after leftward movement
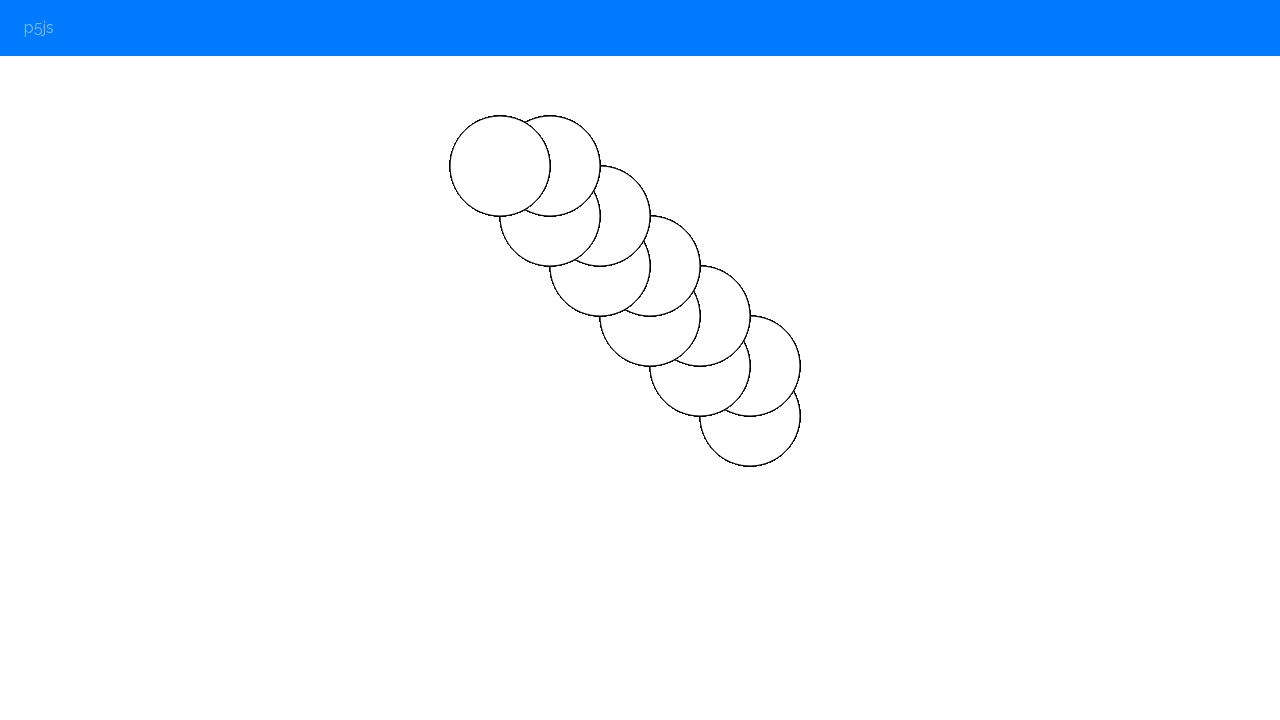

Pressed ArrowUp key for upward movement
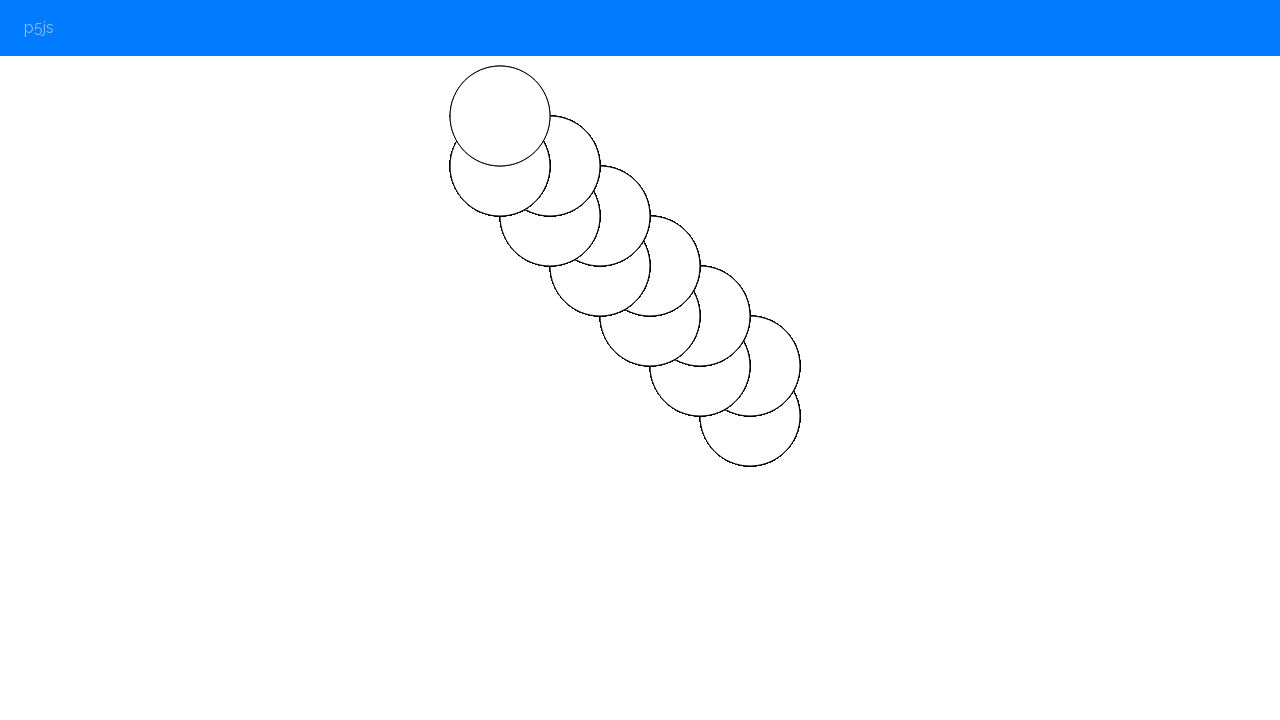

Waited 200ms after upward movement
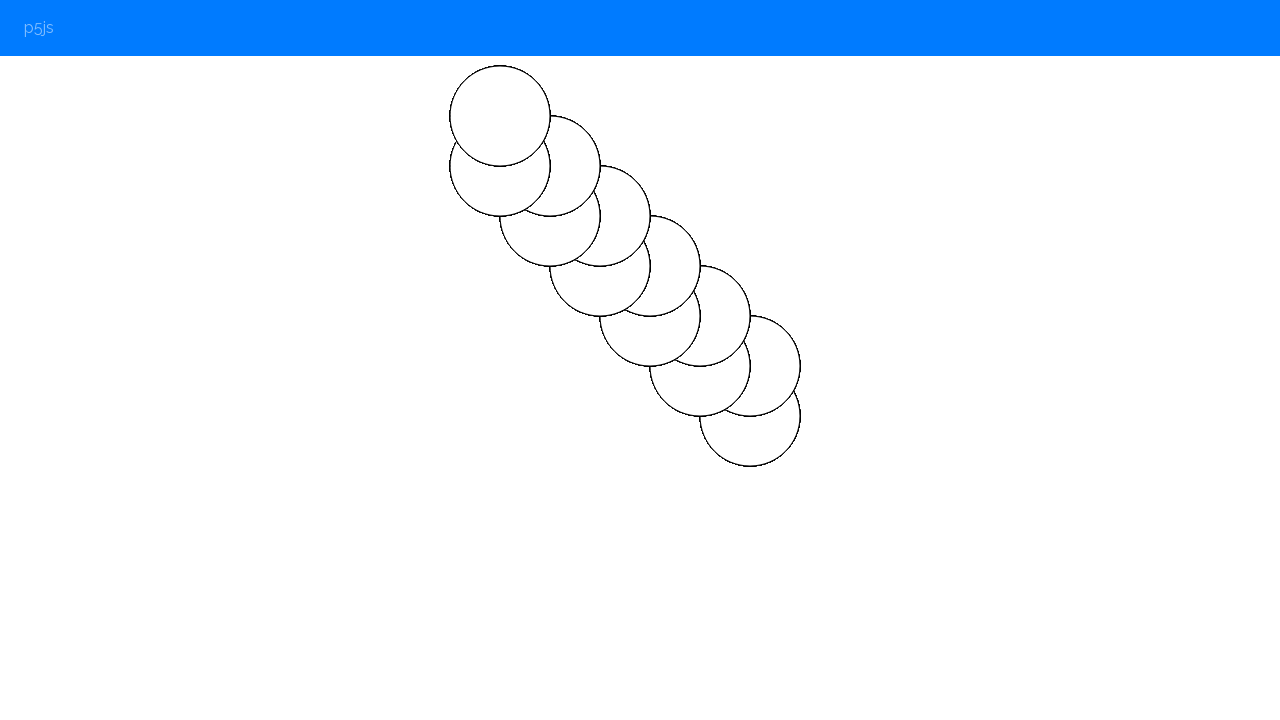

Pressed ArrowLeft key for leftward movement
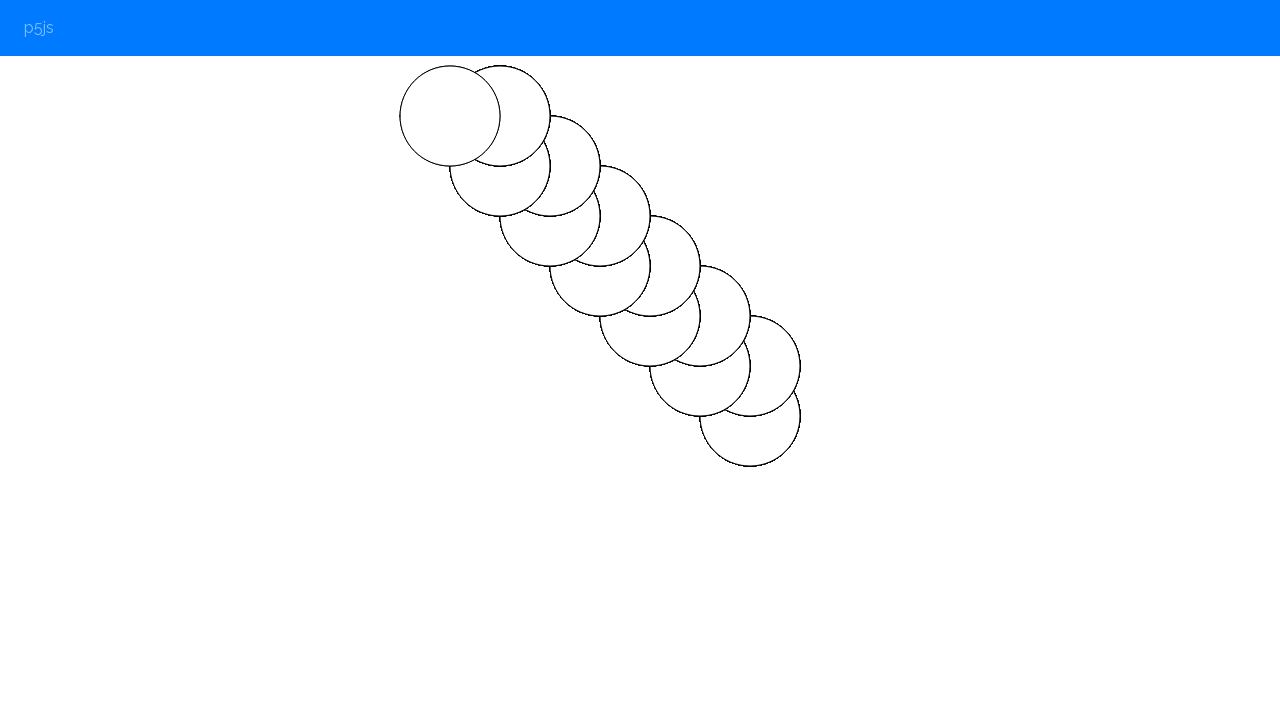

Waited 200ms after leftward movement
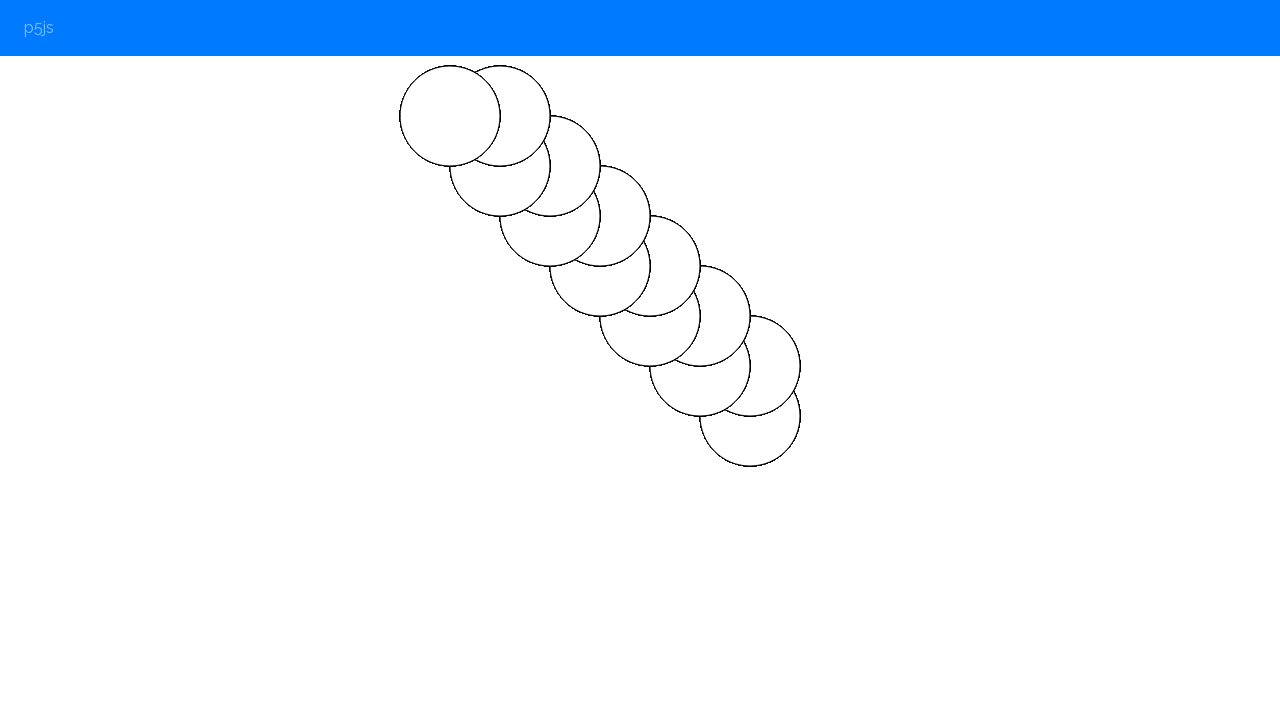

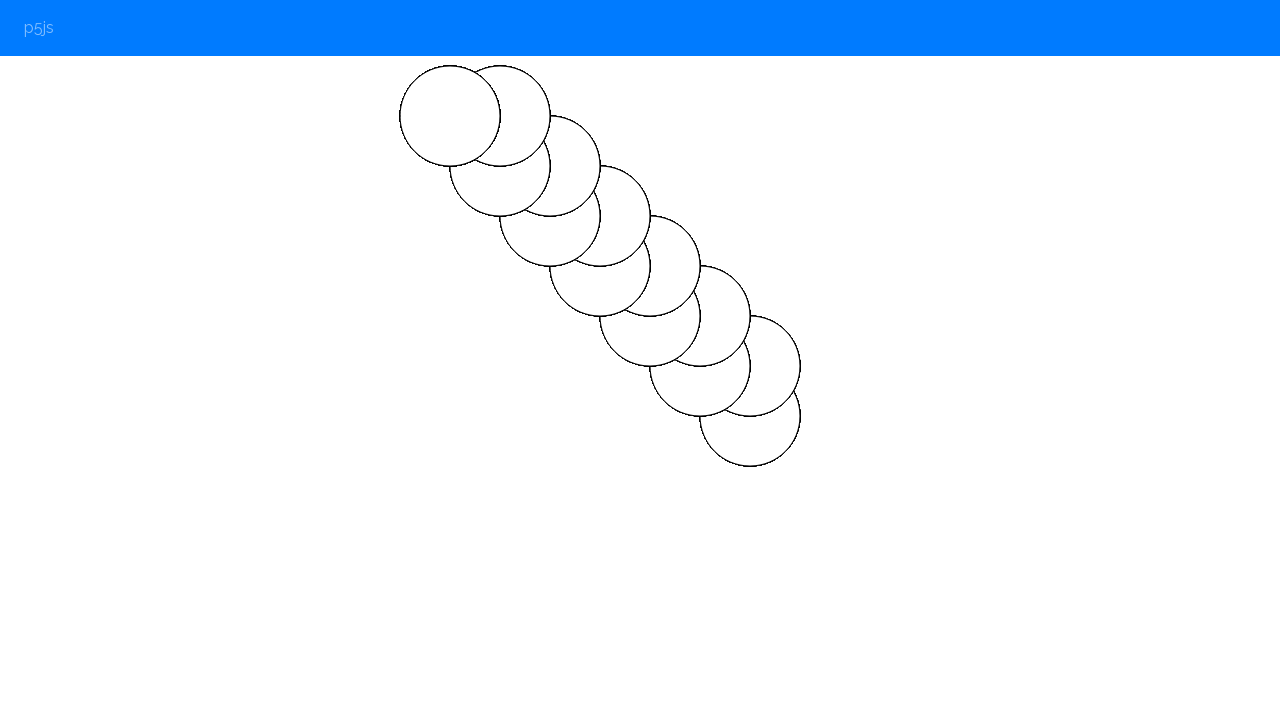